Tests handling of new browser tab by clicking a button and filling out a form in the newly opened tab

Starting URL: https://vinothqaacademy.com/multiple-windows/

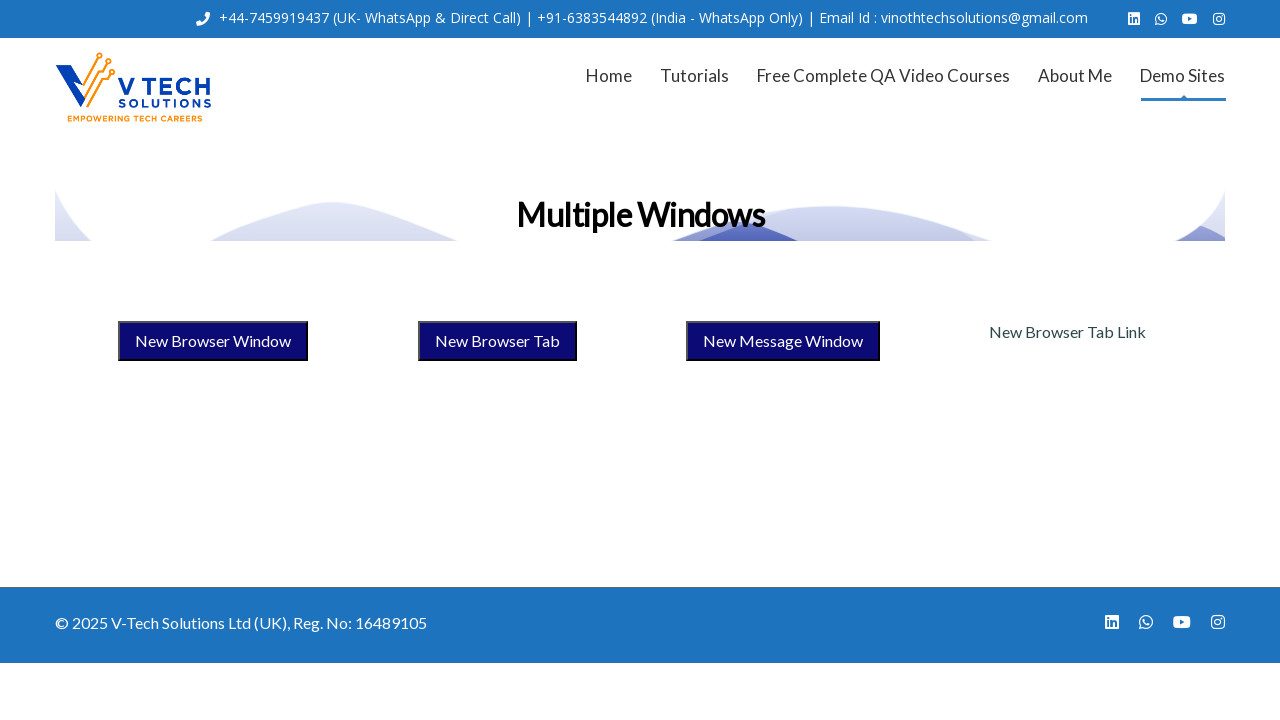

Clicked button to open new tab at (212, 341) on #button1
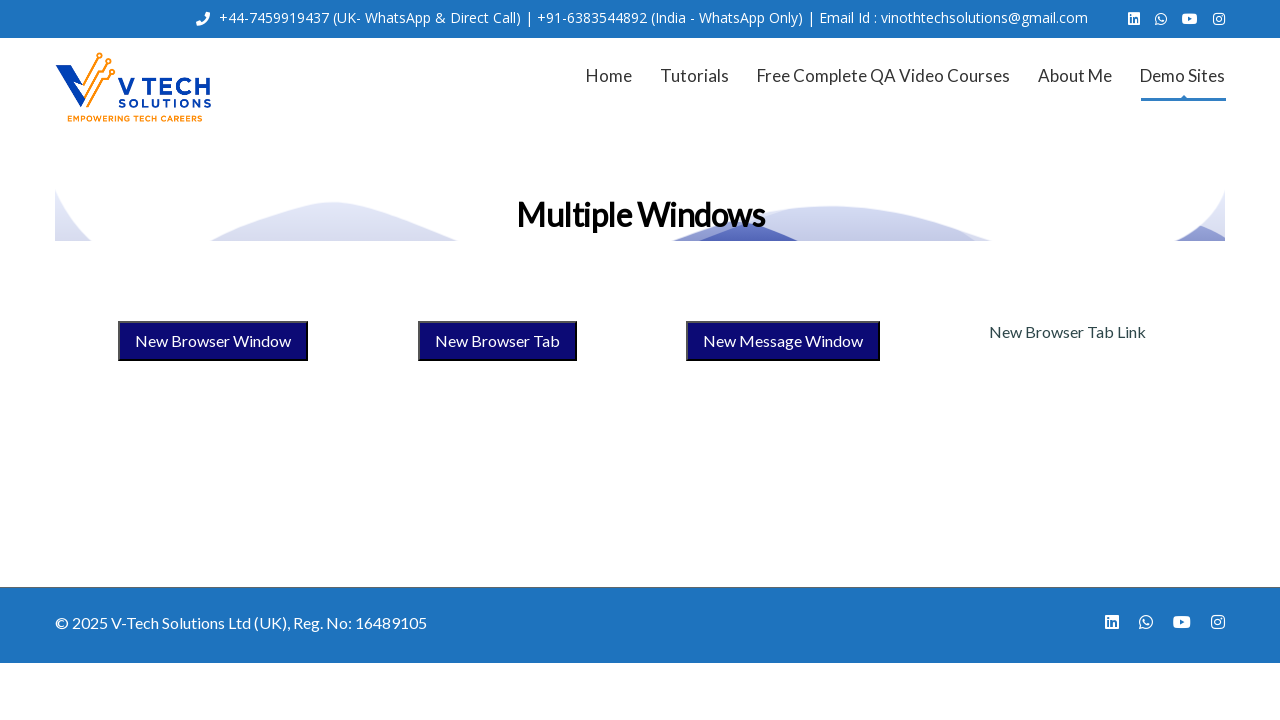

New tab opened and retrieved
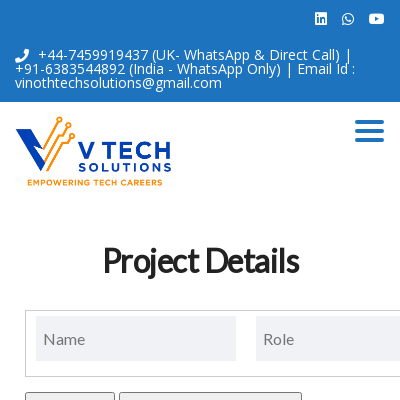

Filled Name field with 'Niket' on internal:attr=[placeholder="Name"i]
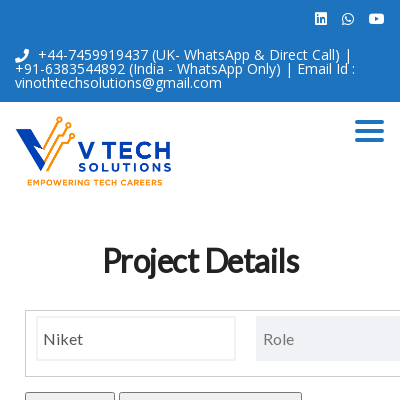

Filled Role field with 'QA' on internal:attr=[placeholder="Role"i]
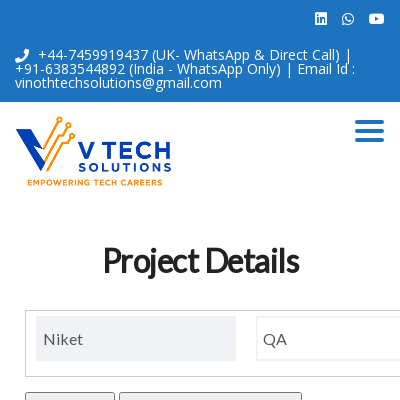

Filled Email Address field with 'Jayesh@test.com' on internal:attr=[placeholder="Email Address"i]
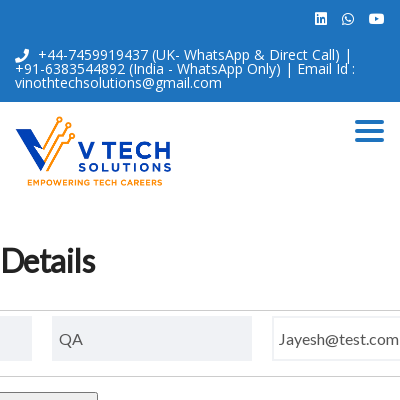

Filled Location field with 'Pune' on internal:attr=[placeholder="Location"i]
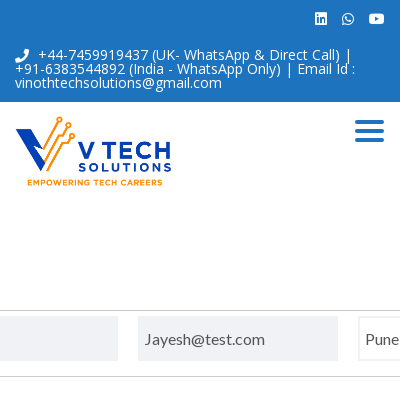

Filled Department field with 'ITQE' on internal:attr=[placeholder="Department"i]
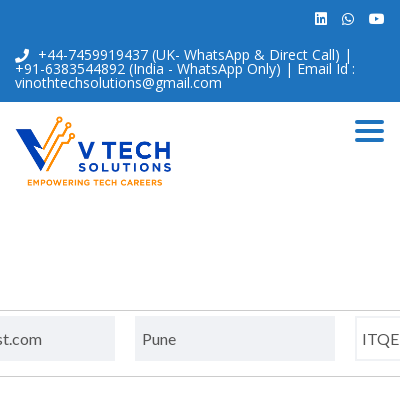

Clicked 'Add Row' button to submit form at (70, 382) on internal:role=button[name="Add Row"i]
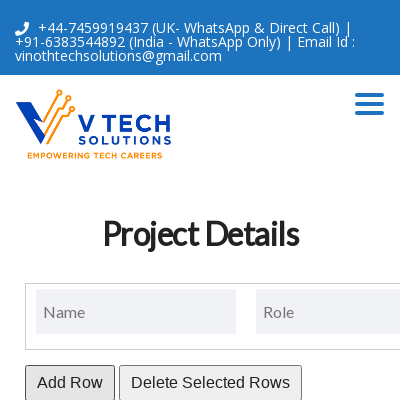

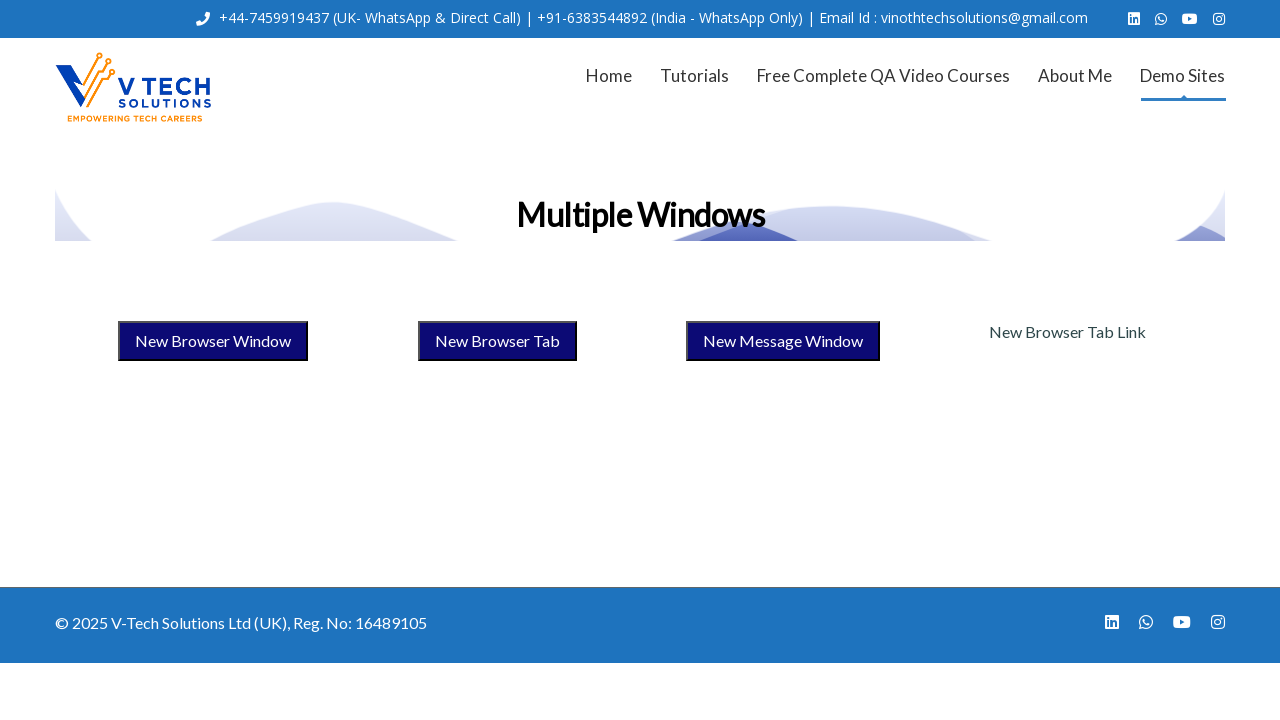